Fills all fields except last name and verifies the last name required error message

Starting URL: https://parabank.parasoft.com/parabank/register.htm

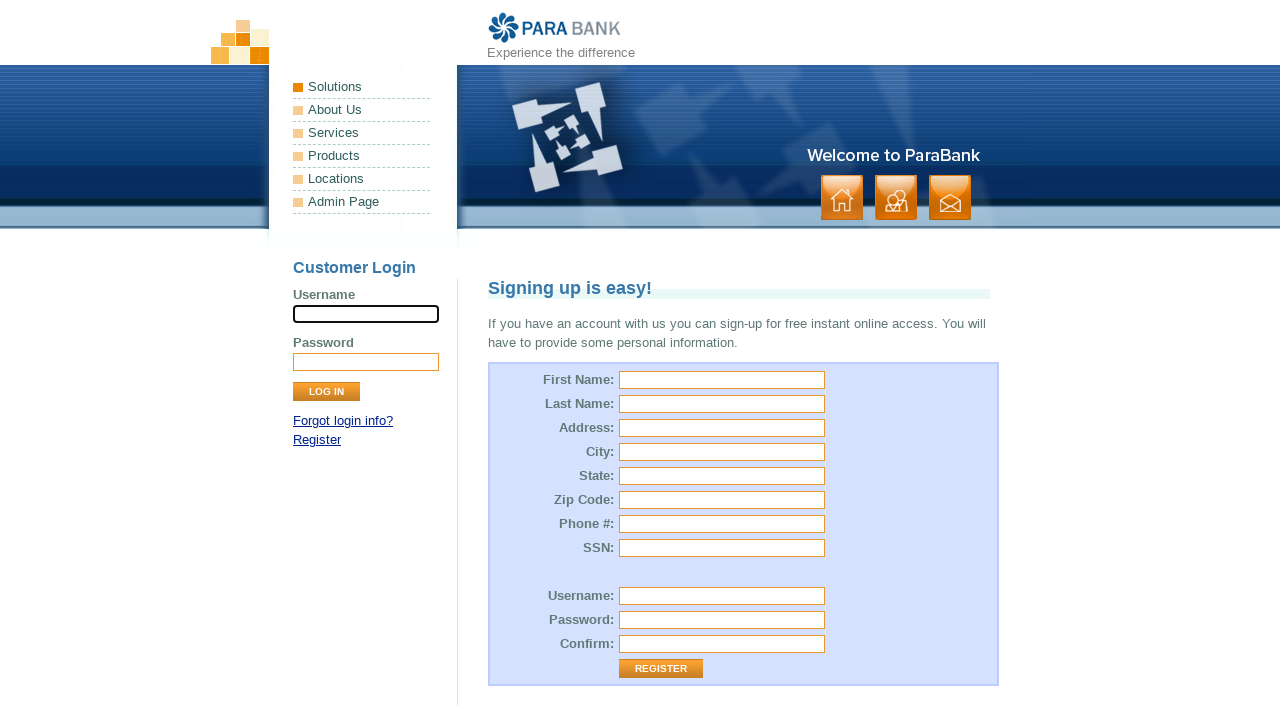

Filled first name field with 'Test Username' on //input[@id='customer.firstName']
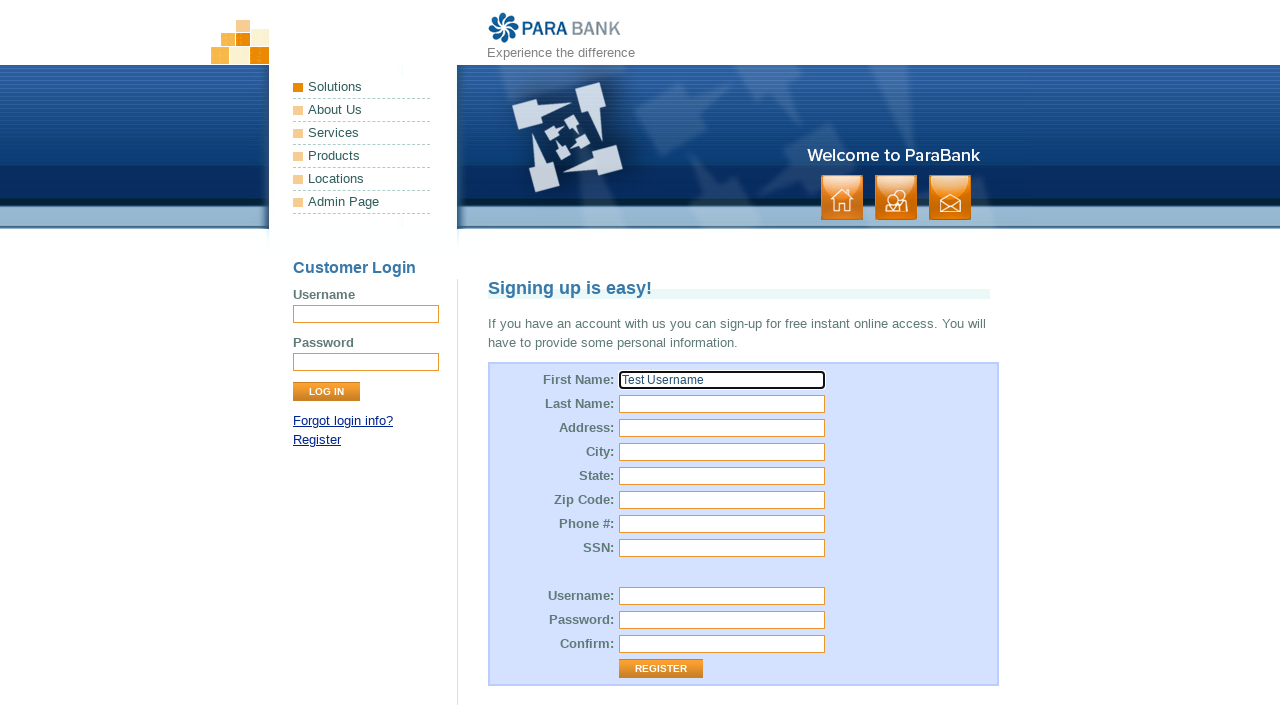

Left last name field empty on //input[@id='customer.lastName']
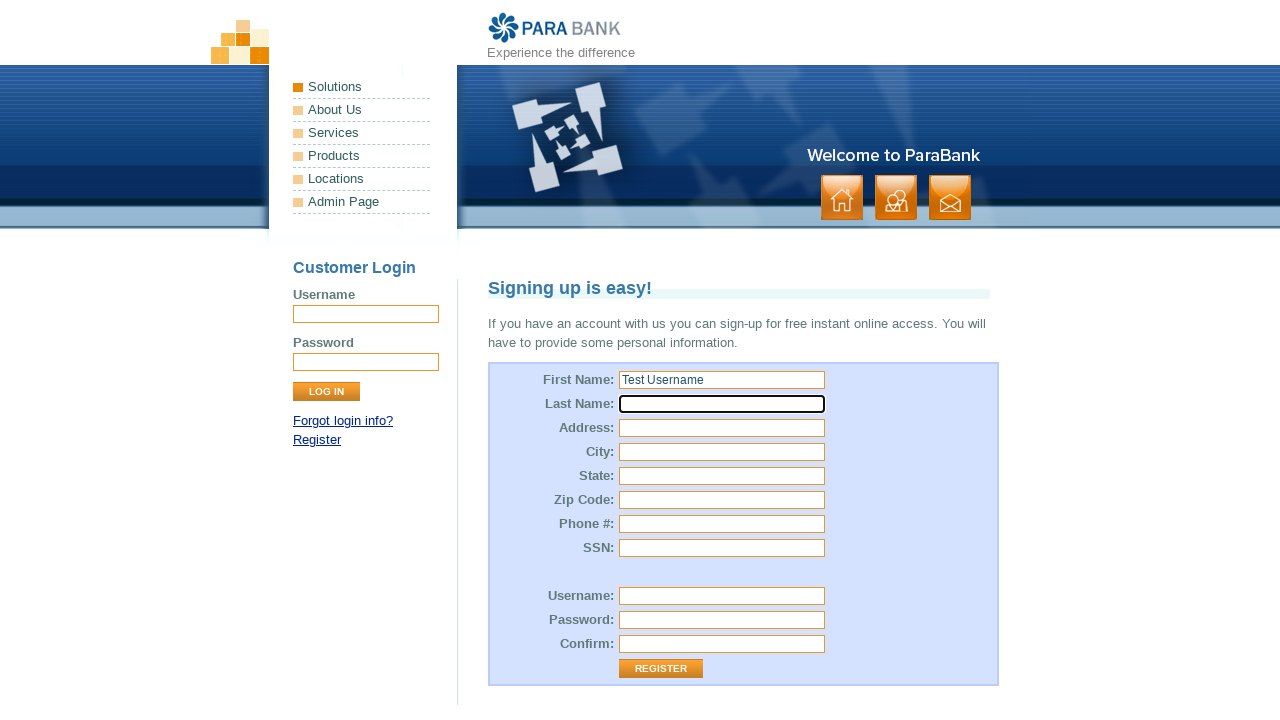

Filled street address field with 'Test Address' on //input[@id='customer.address.street']
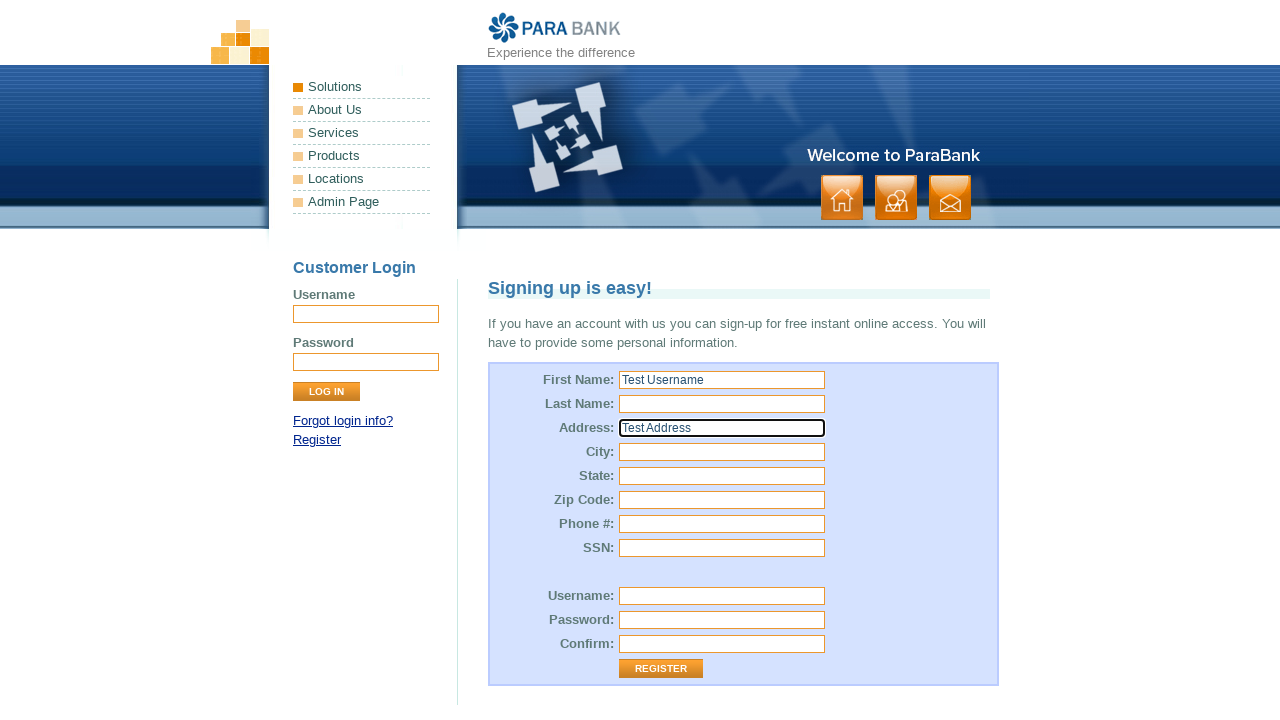

Filled city field with 'Test City' on //input[@id='customer.address.city']
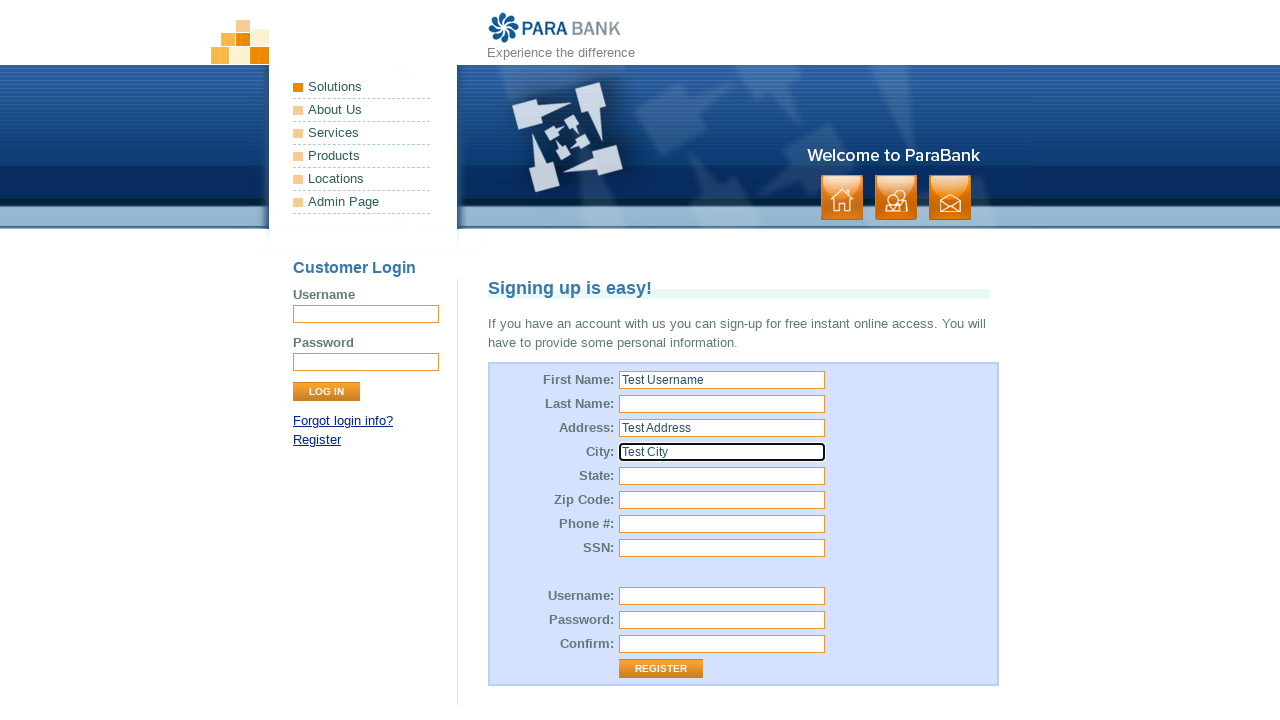

Filled state field with 'Test State' on //input[@id='customer.address.state']
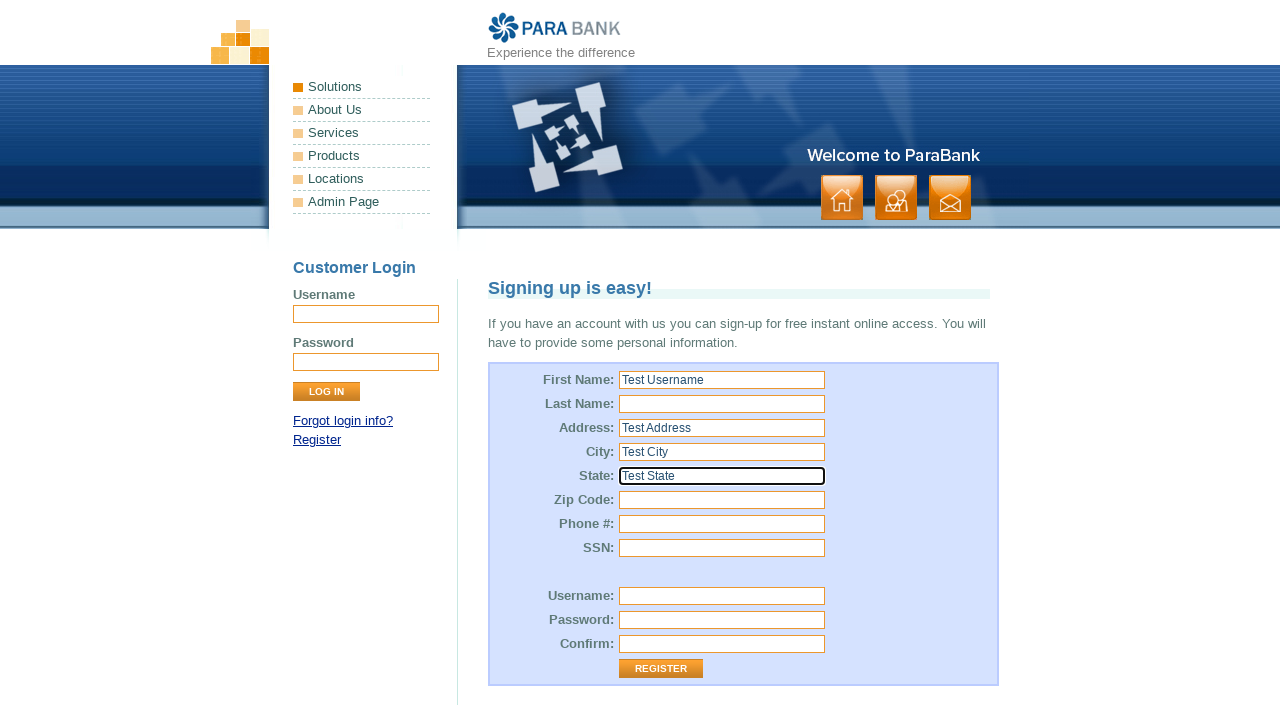

Filled zip code field with '51803' on //input[@id='customer.address.zipCode']
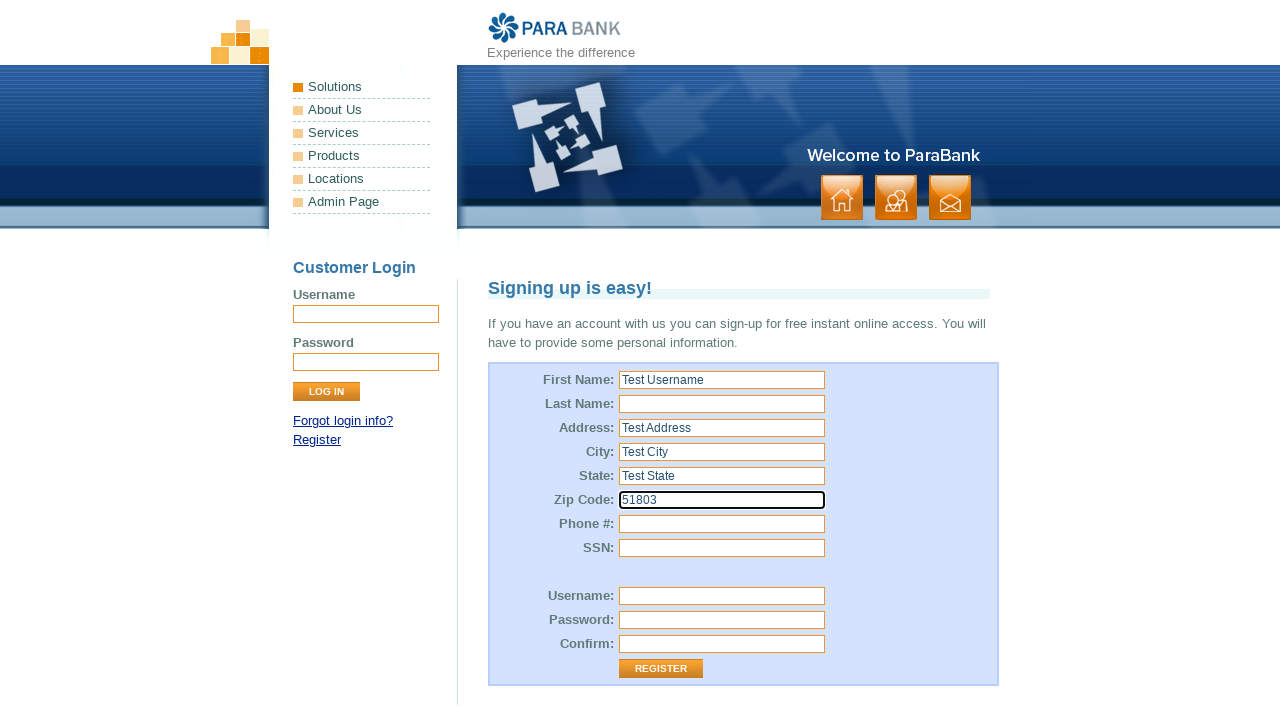

Filled phone number field with '9746517370' on //input[@id='customer.phoneNumber']
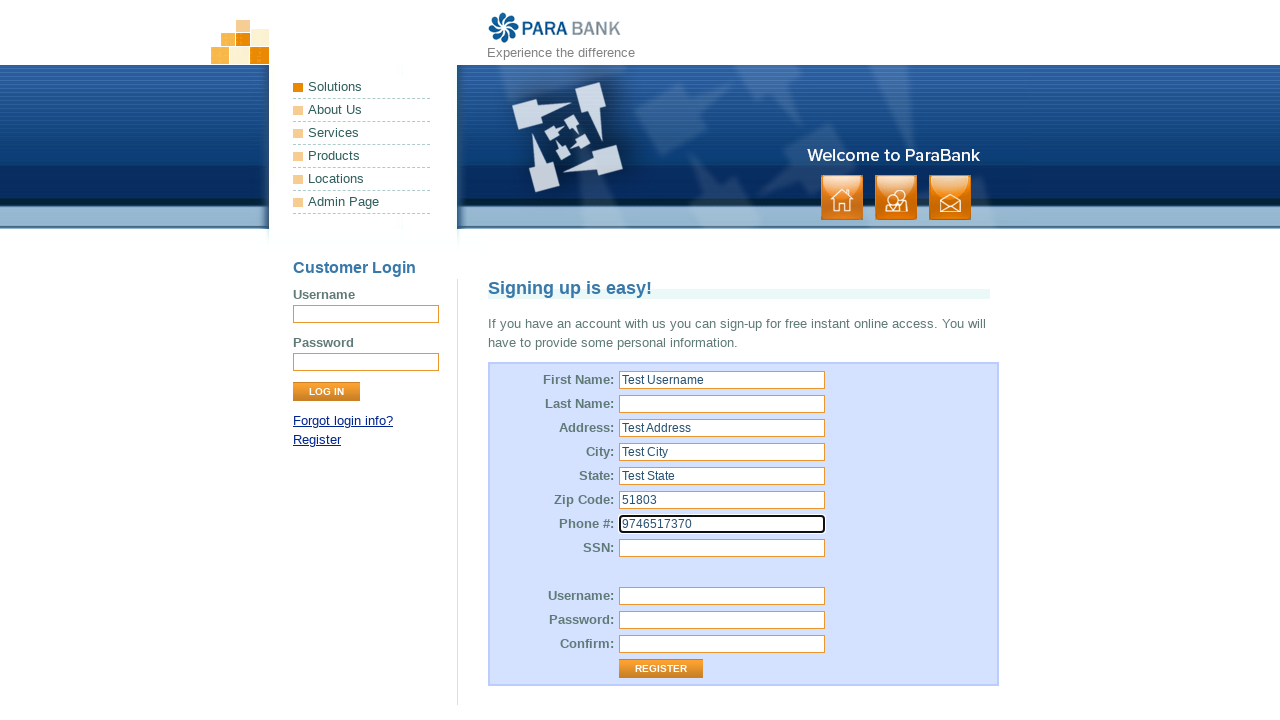

Filled SSN field with '987654321' on //input[@id='customer.ssn']
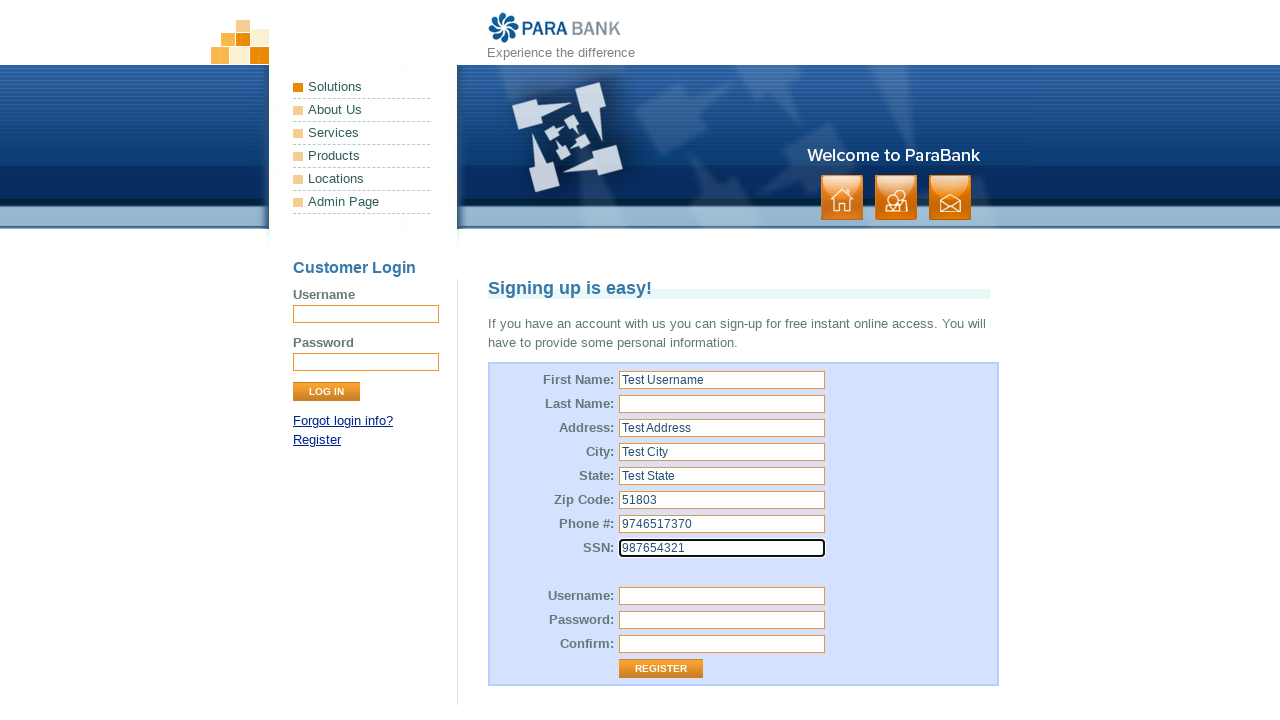

Filled username field with 'testuser456' on //input[@id='customer.username']
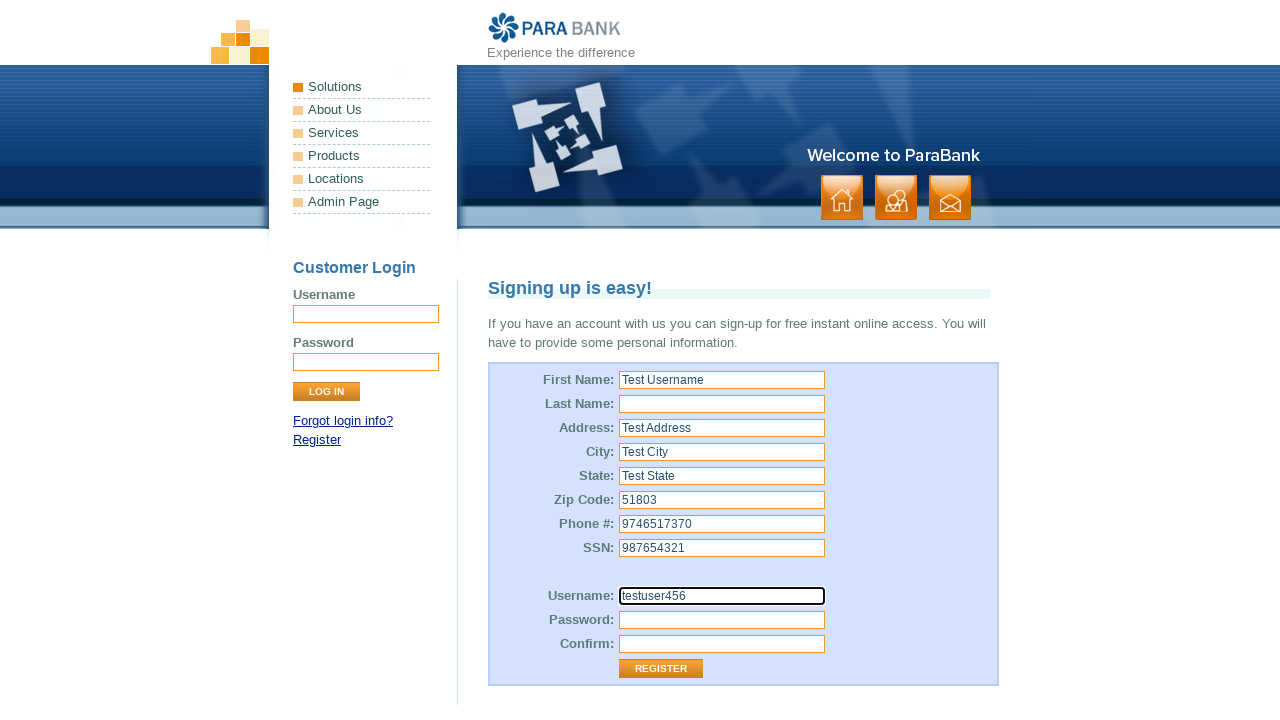

Filled password field with 'testpass456' on //input[@id='customer.password']
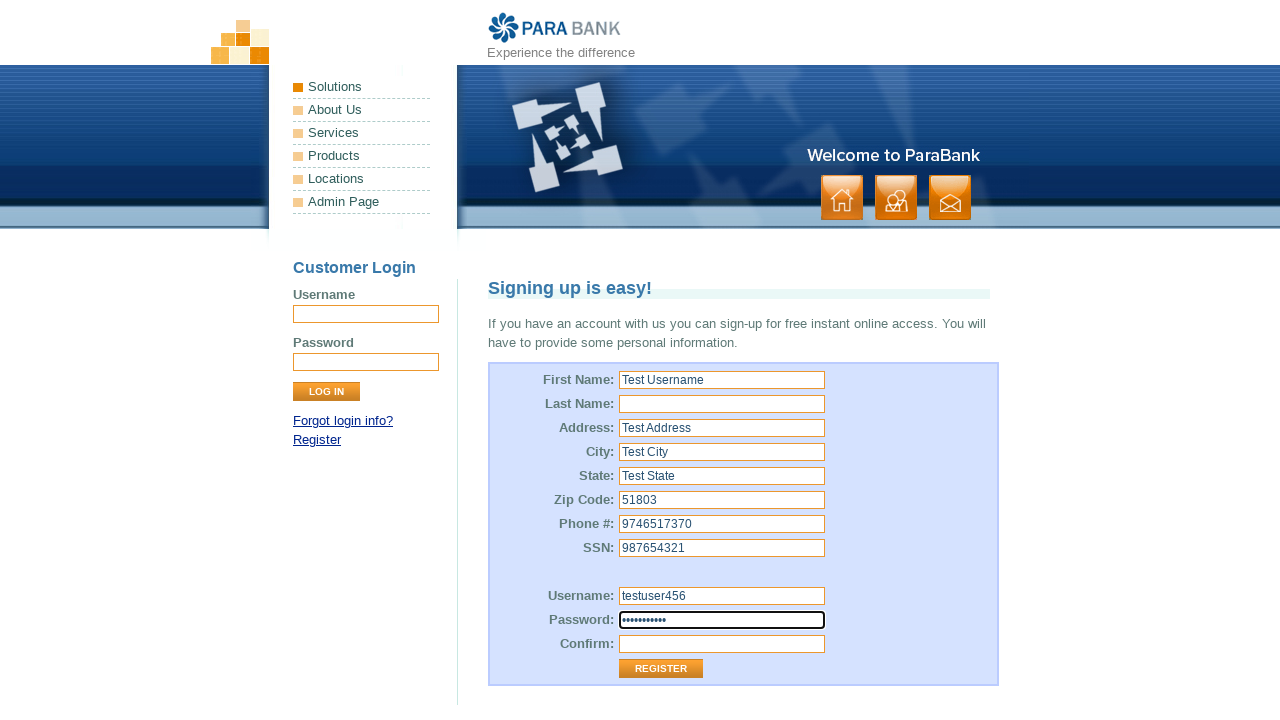

Filled repeated password field with 'testpass456' on //input[@id='repeatedPassword']
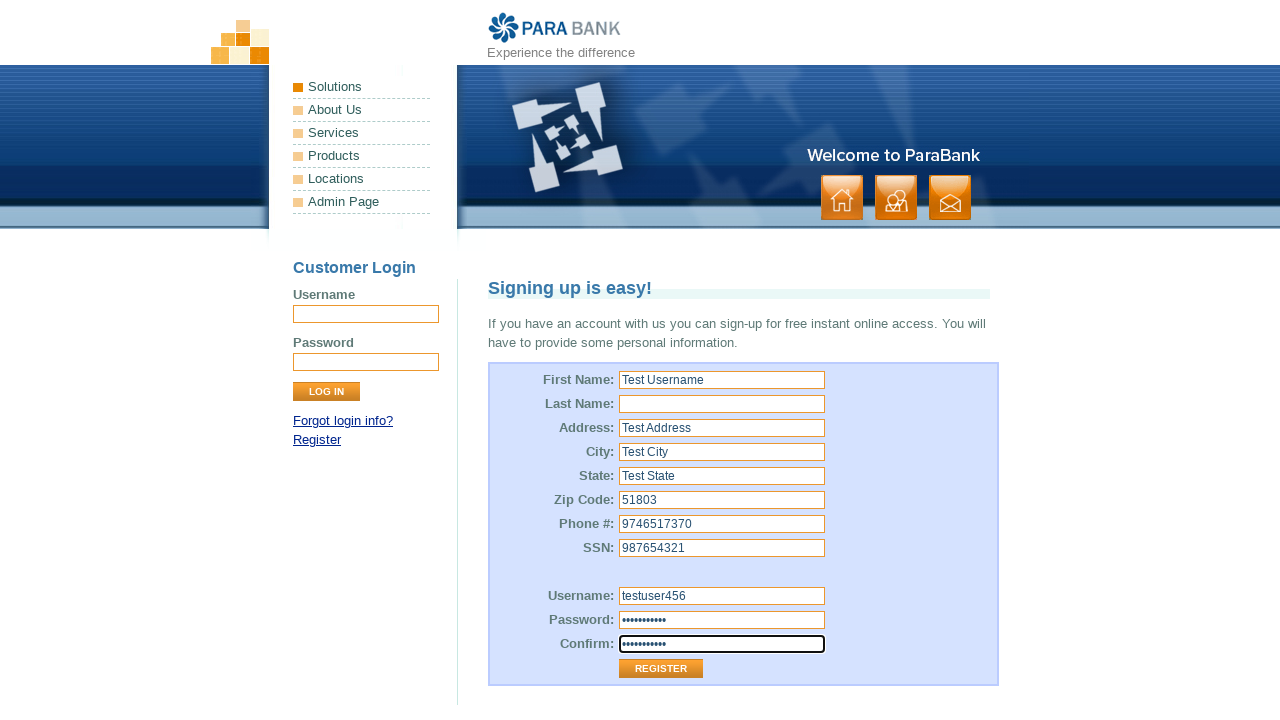

Clicked Register button to submit form at (661, 669) on xpath=//input[@value='Register']
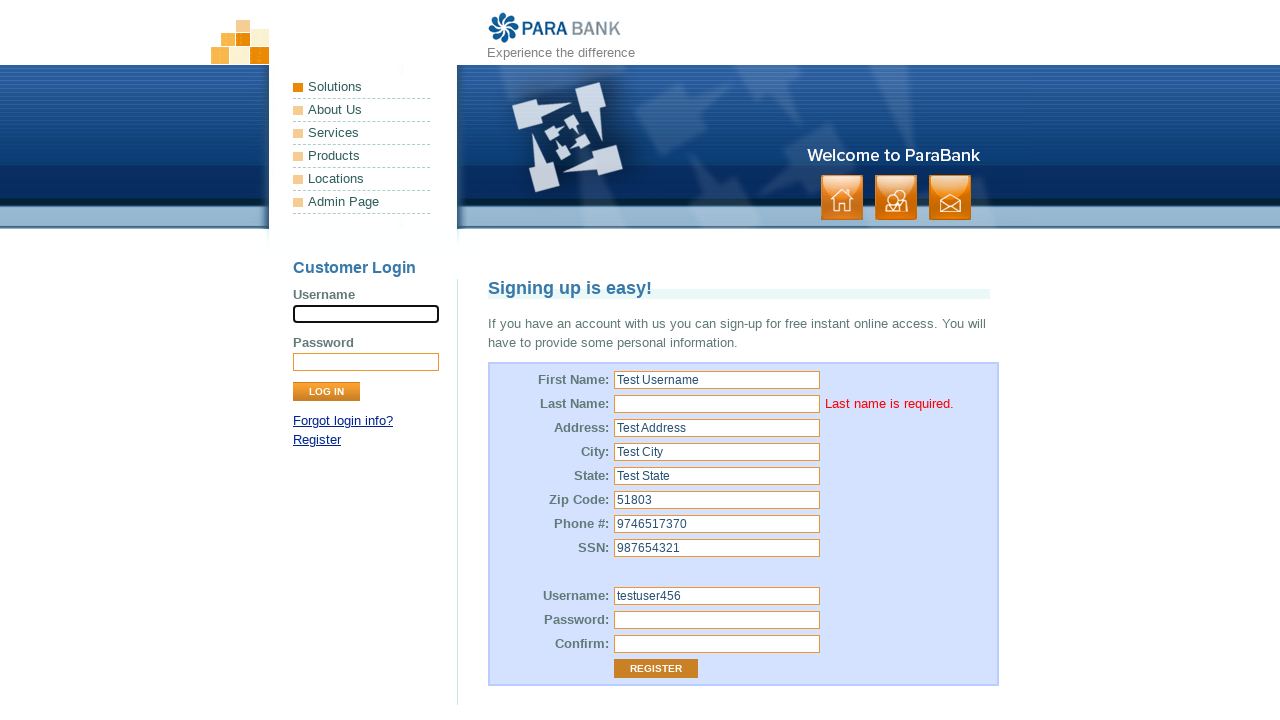

Verified last name required error message is displayed
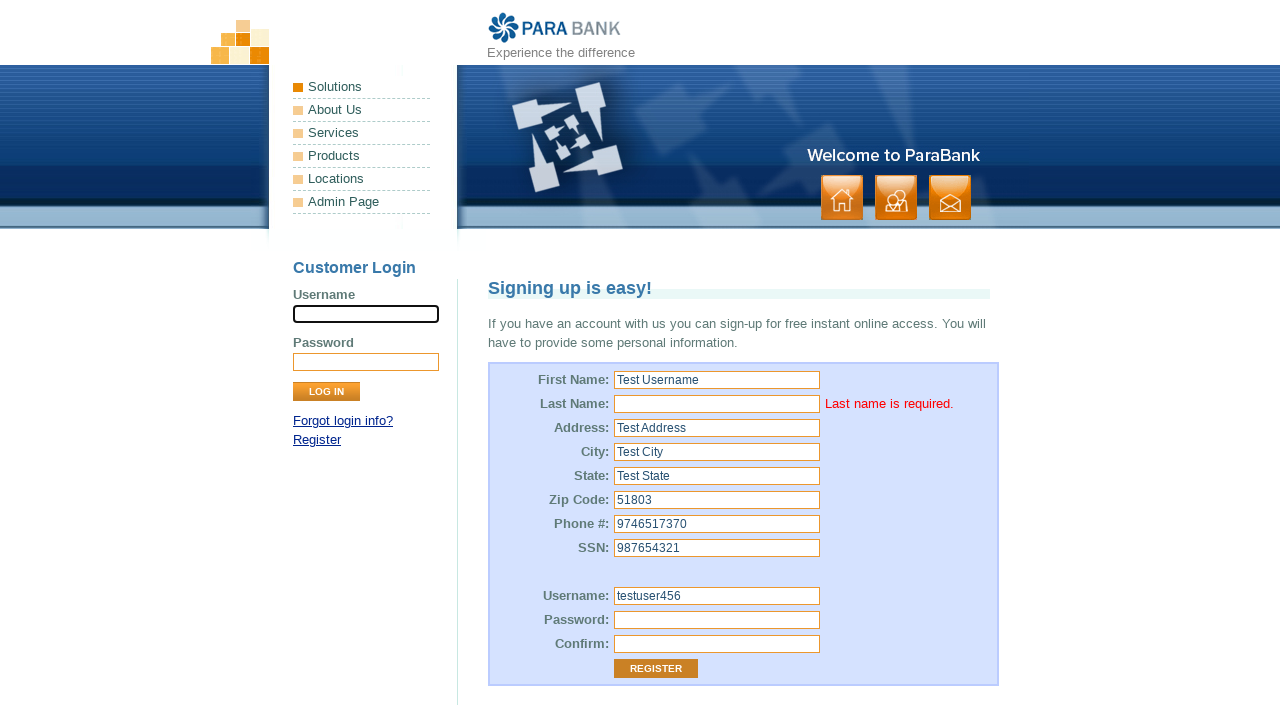

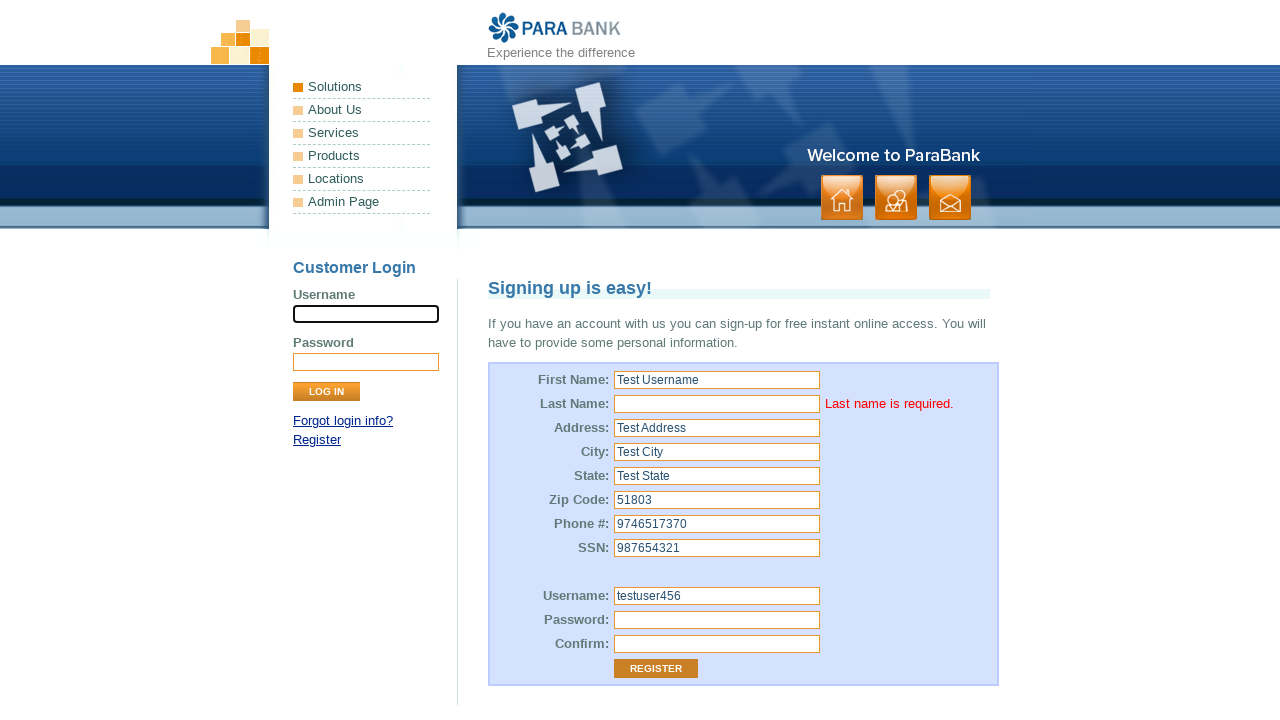